Tests the Automation Exercise website by verifying the presence of links on the homepage, clicking the Products link, and verifying that a special offer element is displayed on the products page.

Starting URL: https://www.automationexercise.com/

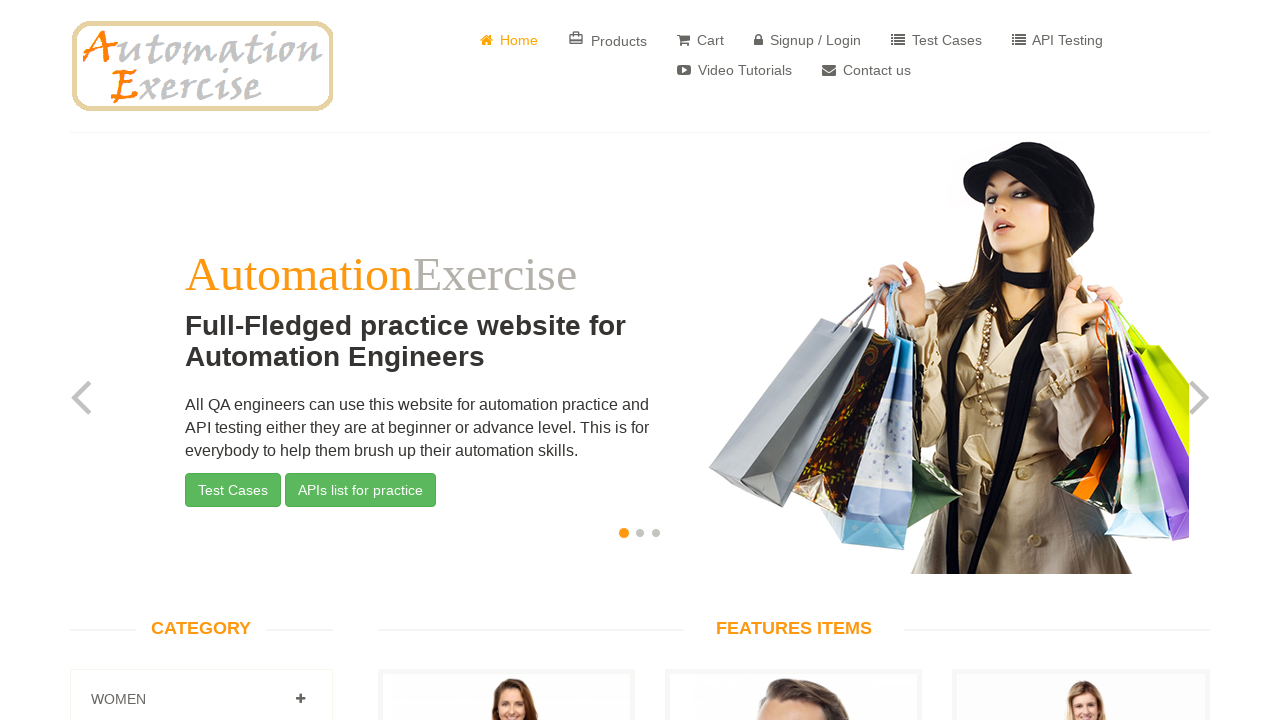

Waited for links to load on homepage
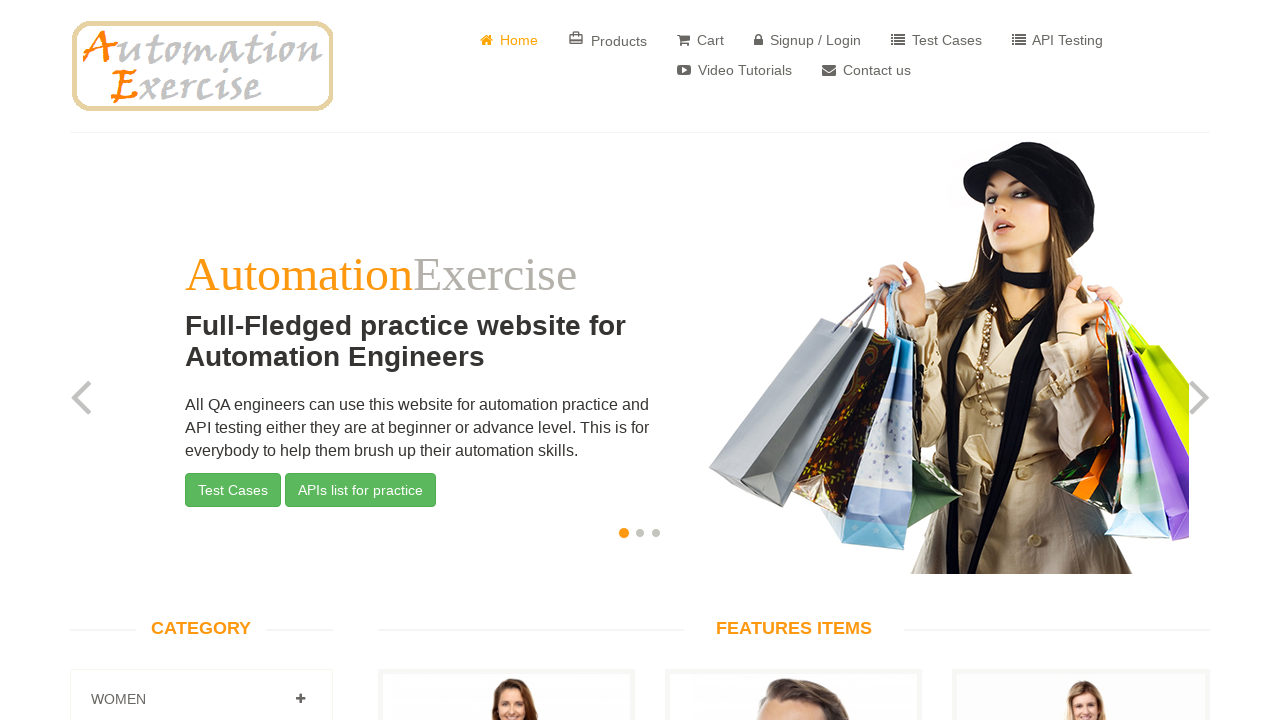

Retrieved all links from homepage - total count: 147
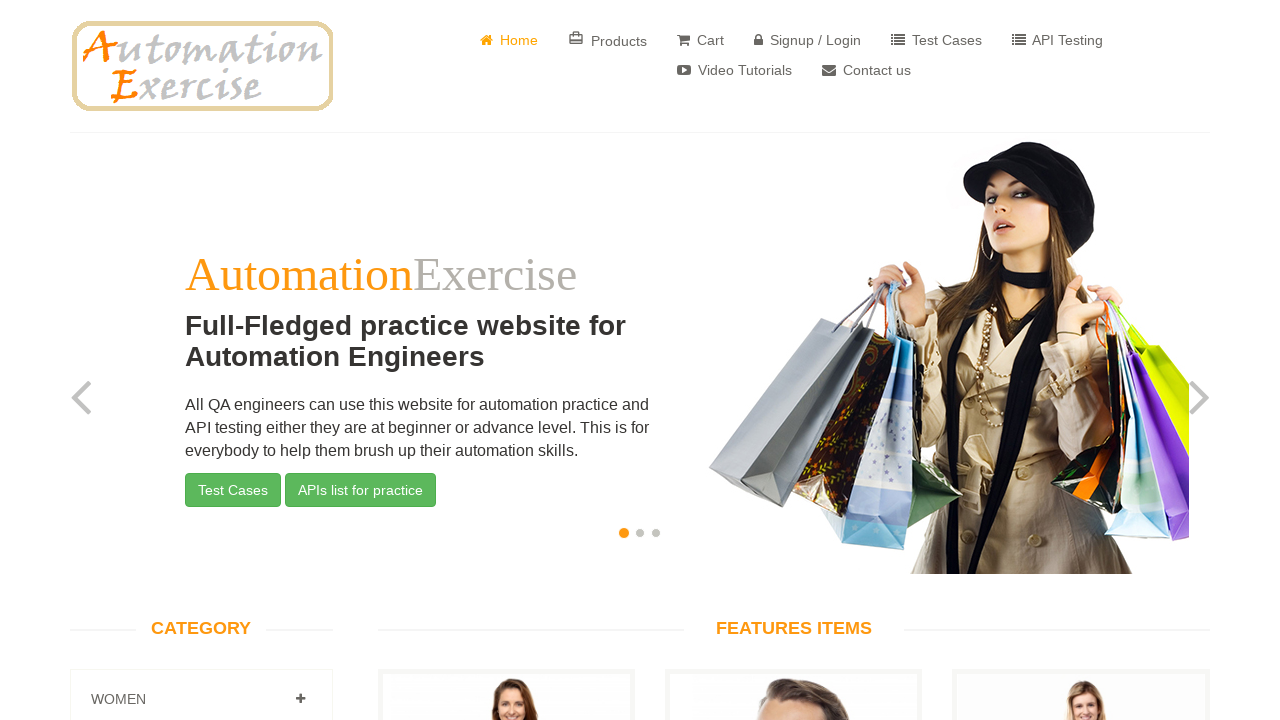

Clicked on Products link at (608, 40) on a:has-text('Products')
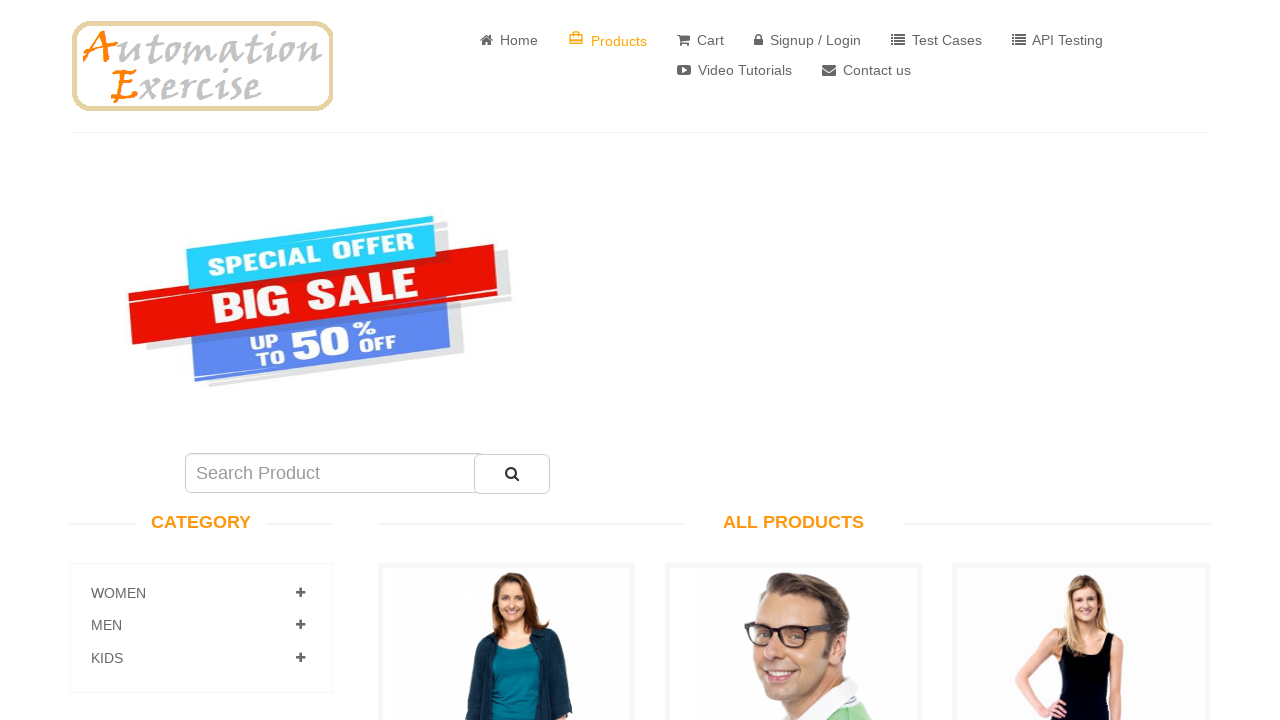

Waited for special offer element to load on products page
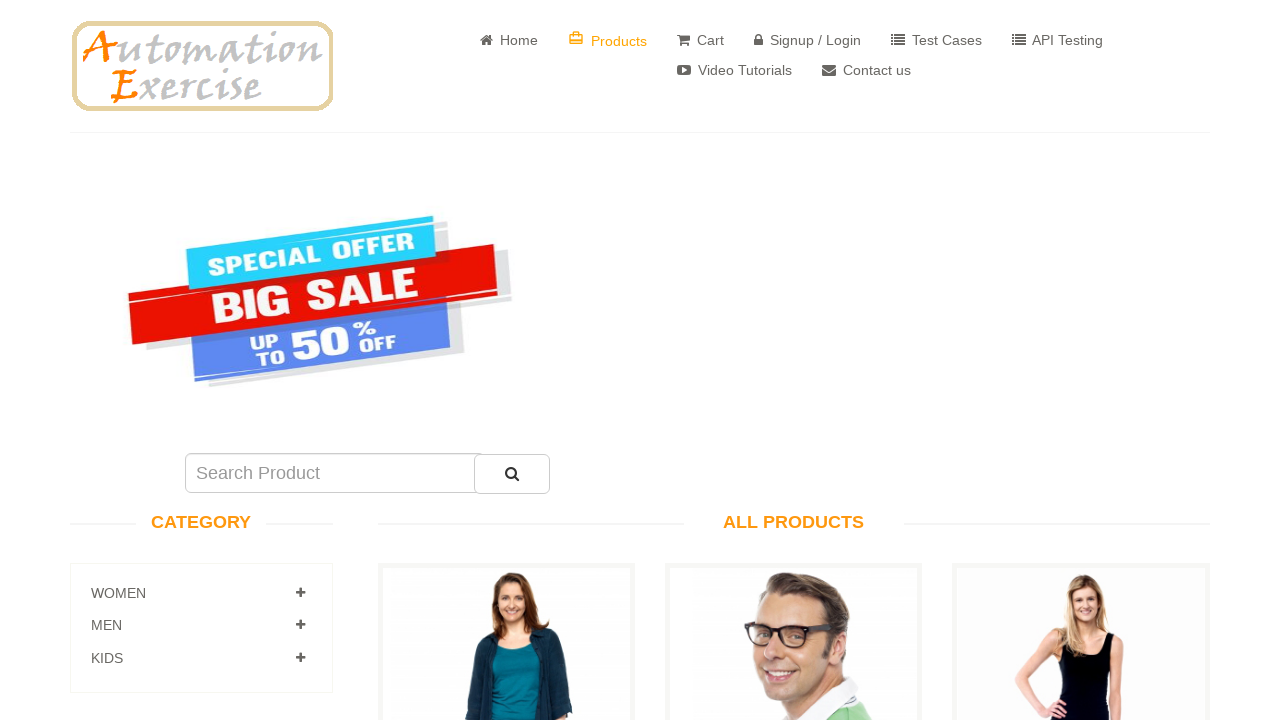

Located special offer element (#sale_image)
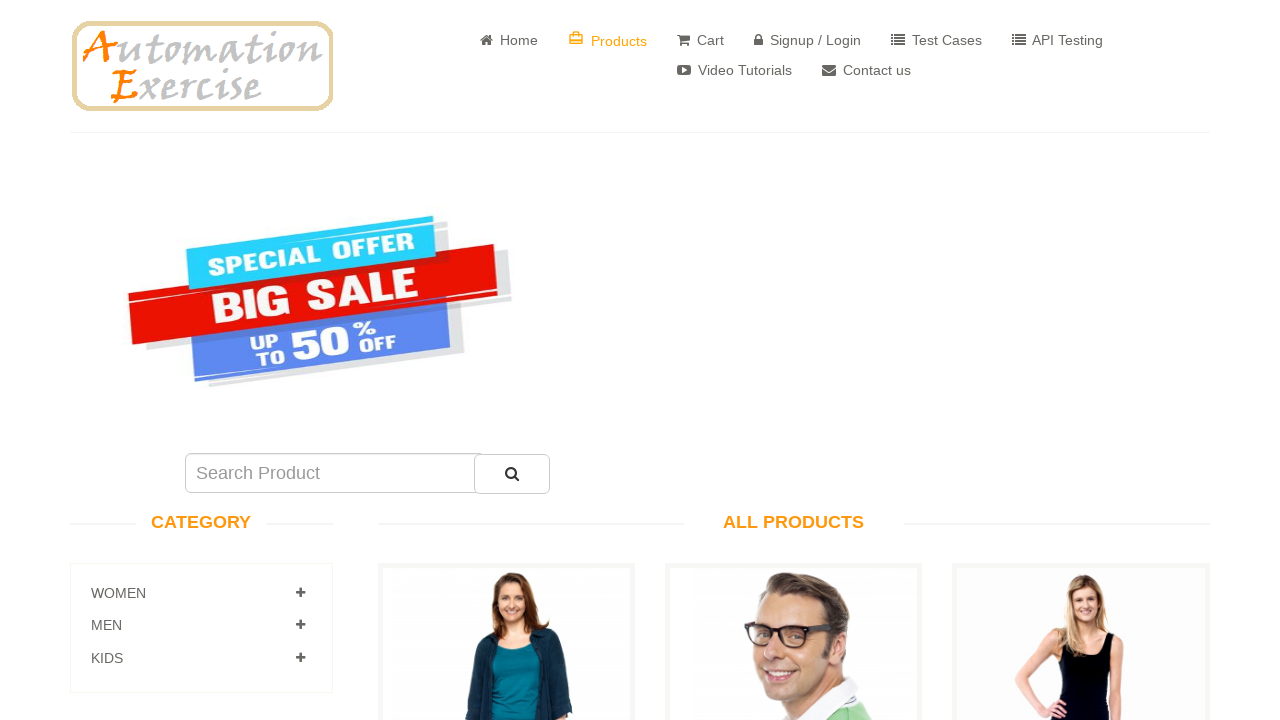

Verified that special offer element is visible
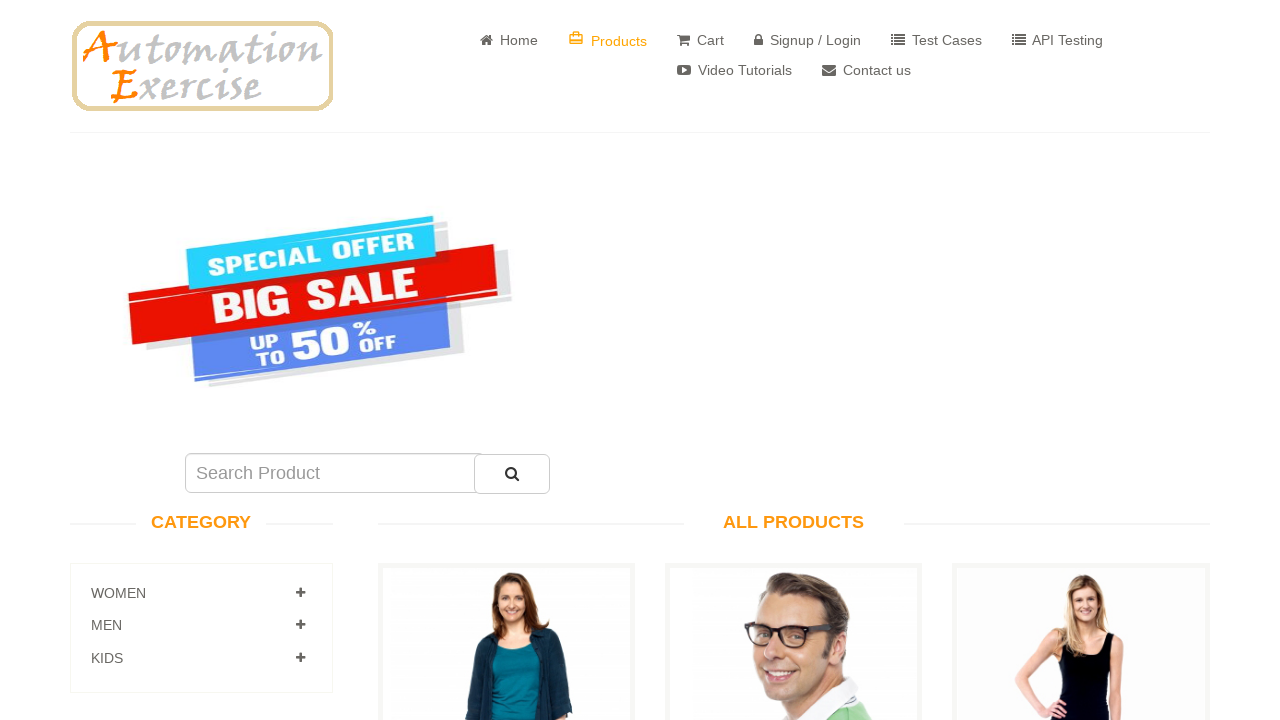

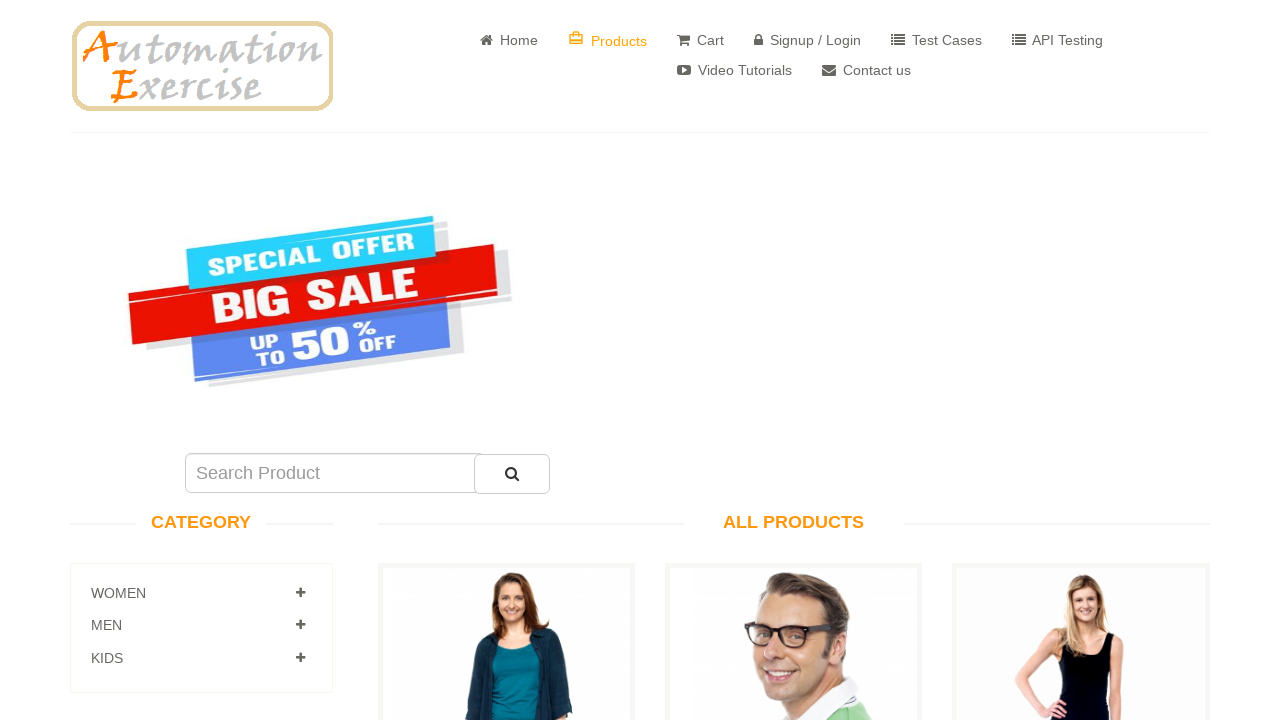